Verifies that navigation menu elements are present on the page using XPath selectors

Starting URL: https://www.demoblaze.com/

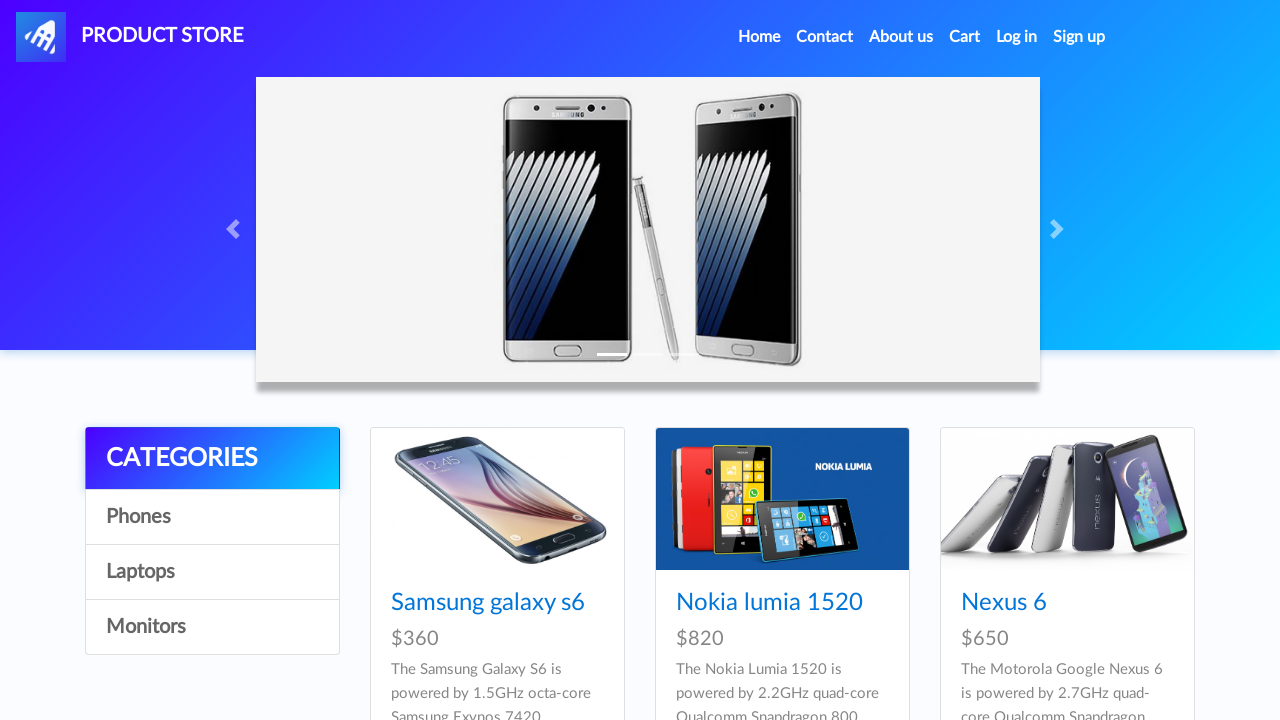

Waited for navbar element with id 'navbarExample' to be visible
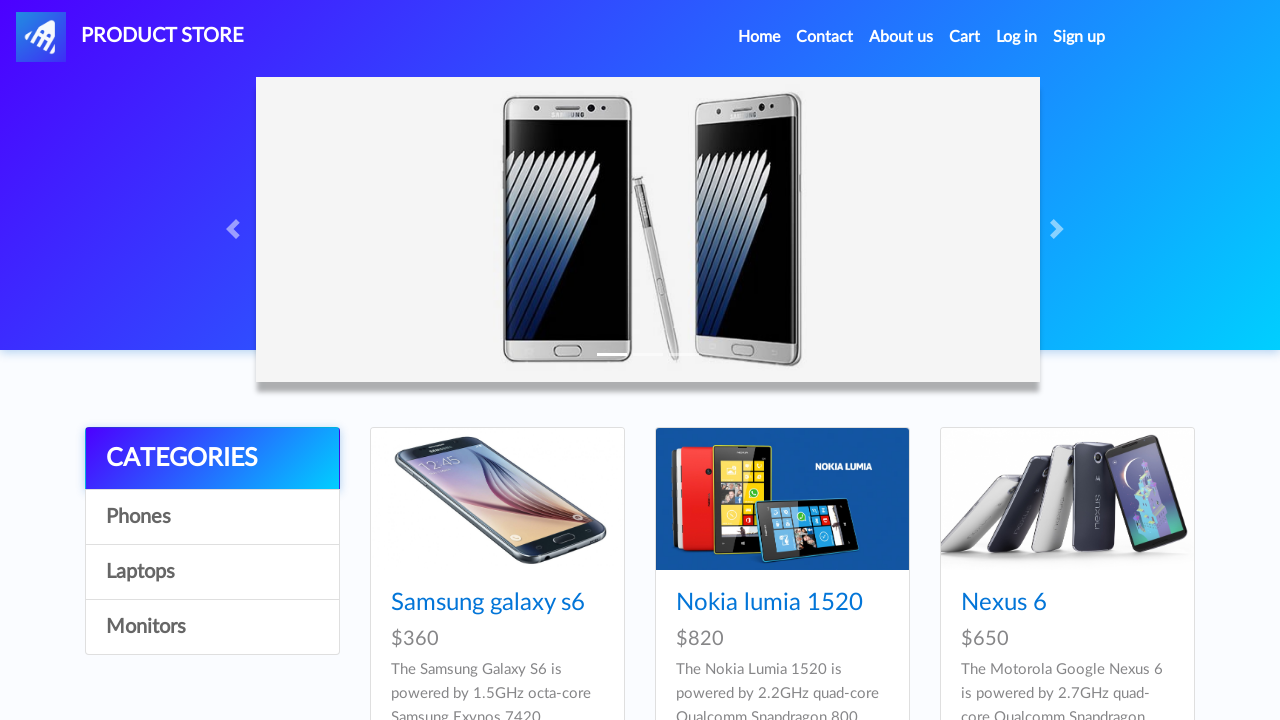

Verified first navigation menu item is present using XPath
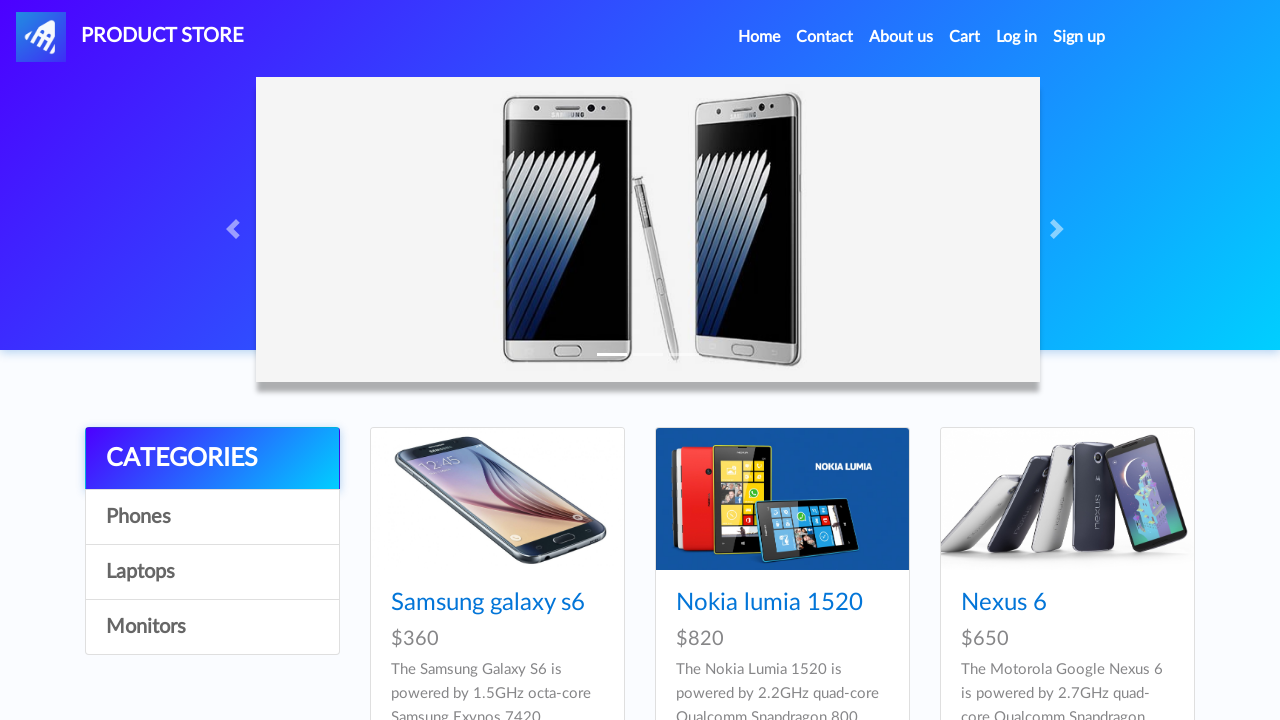

Verified second navigation menu item is present using XPath
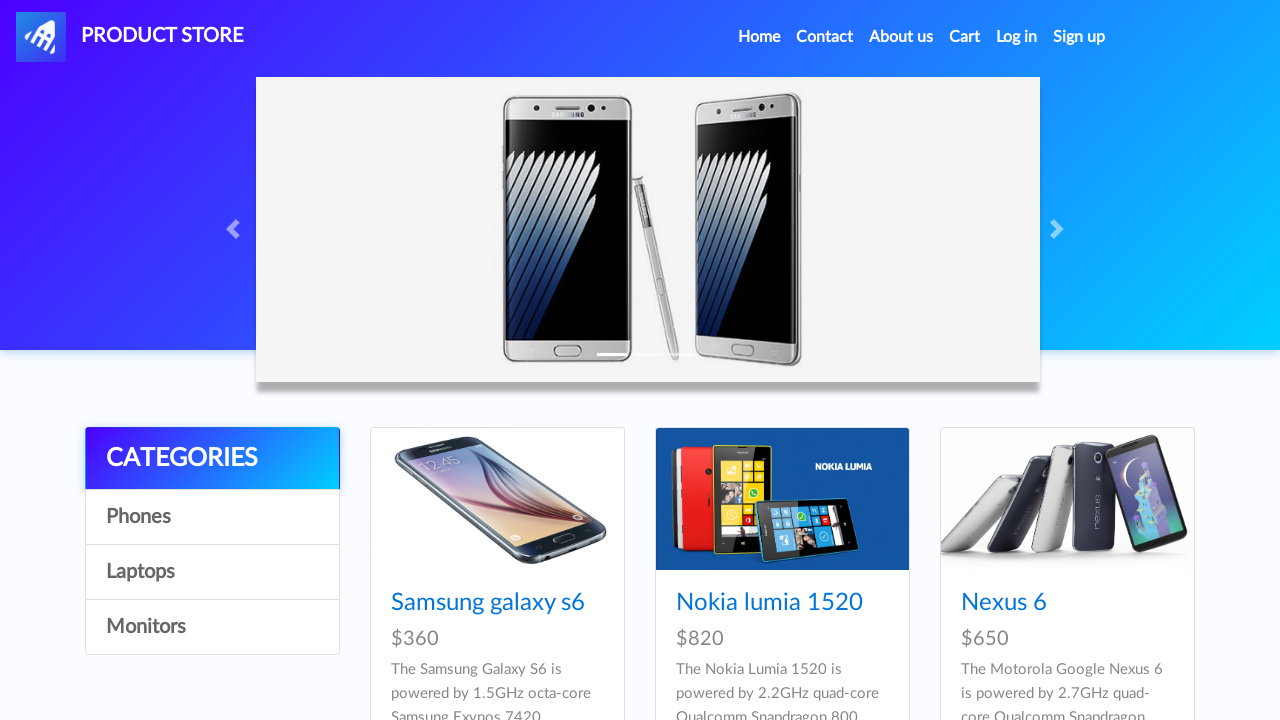

Verified third navigation menu item is present using XPath
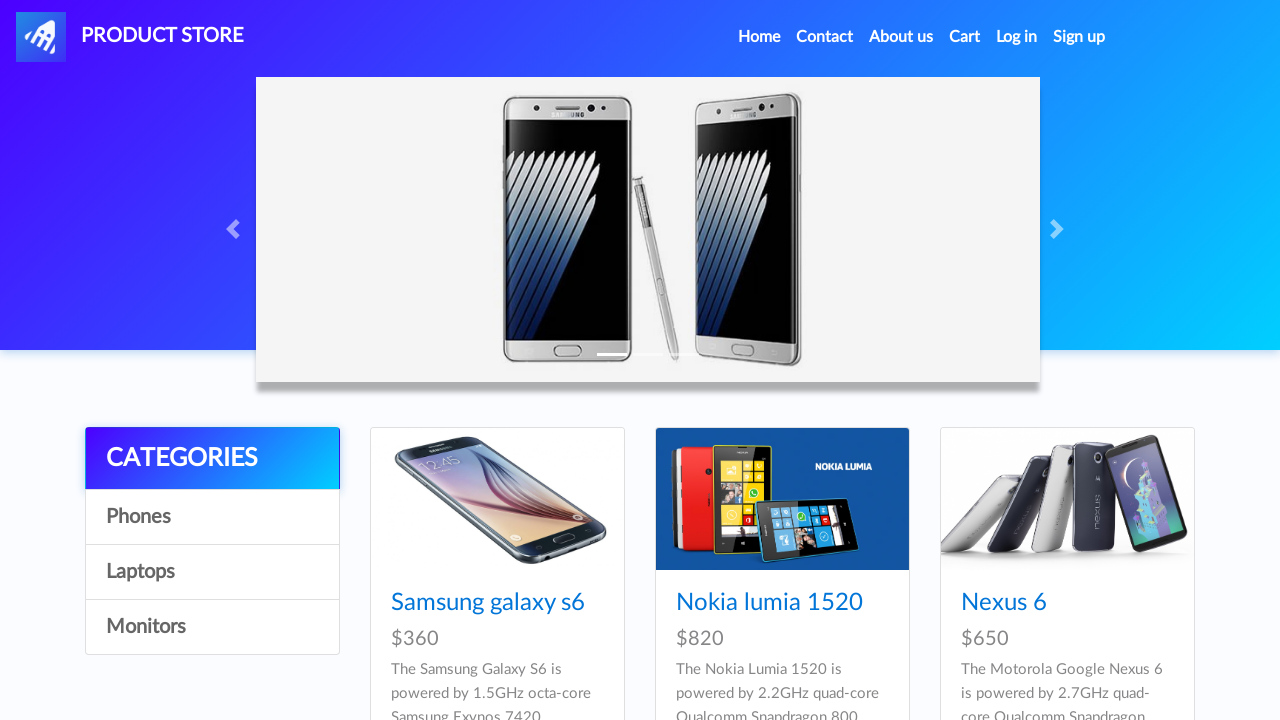

Verified fourth navigation menu item is present using XPath
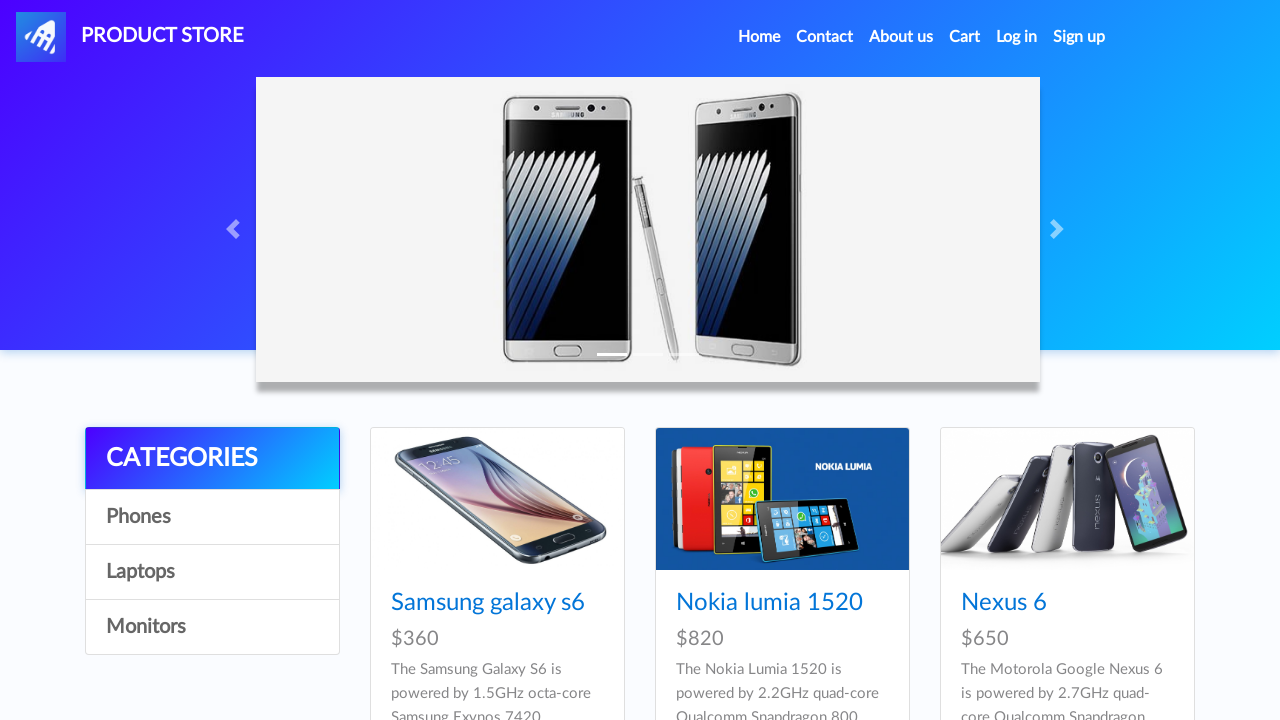

Verified fifth navigation menu item is present using XPath
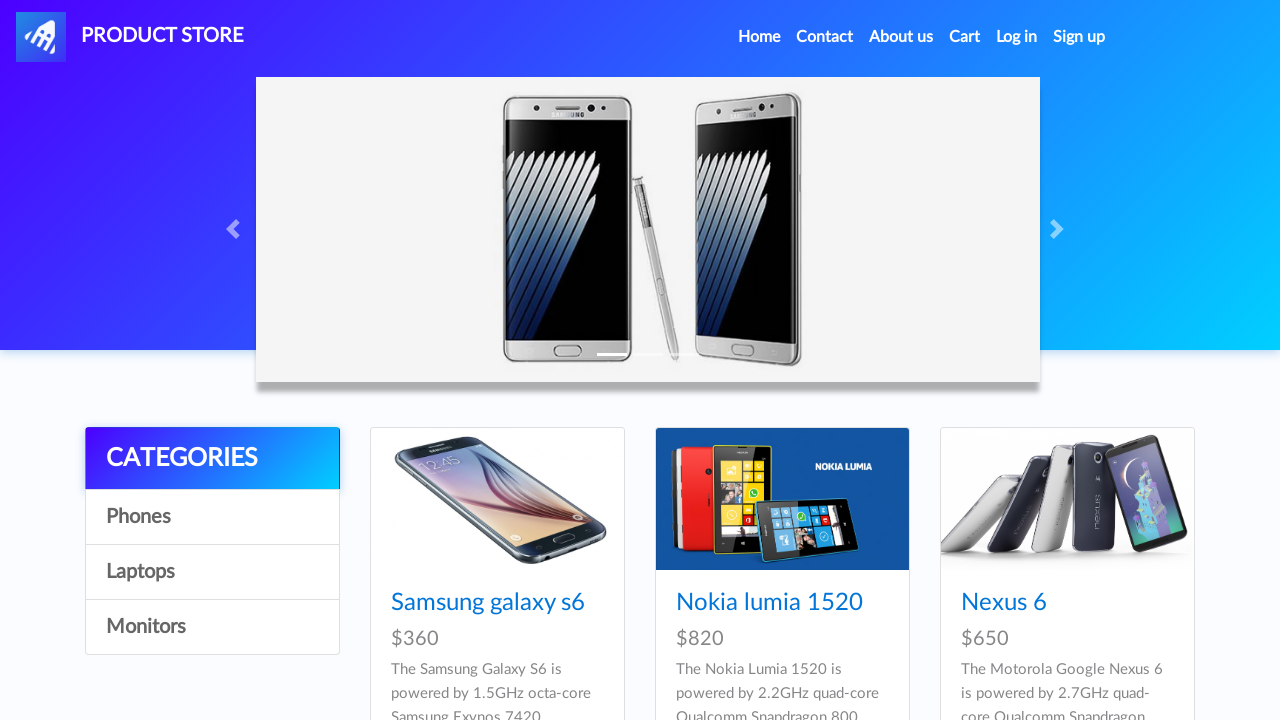

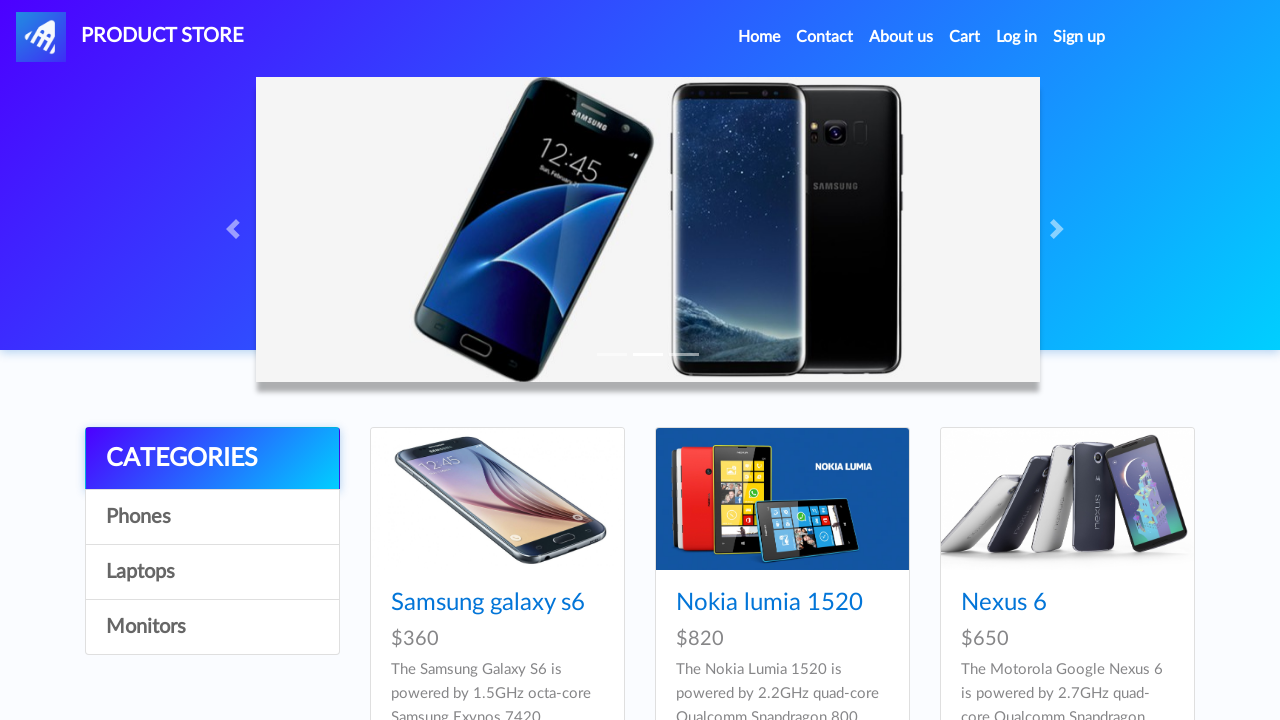